Tests popup window handling by opening a popup link, switching between windows, and closing all browser windows

Starting URL: http://omayo.blogspot.com/

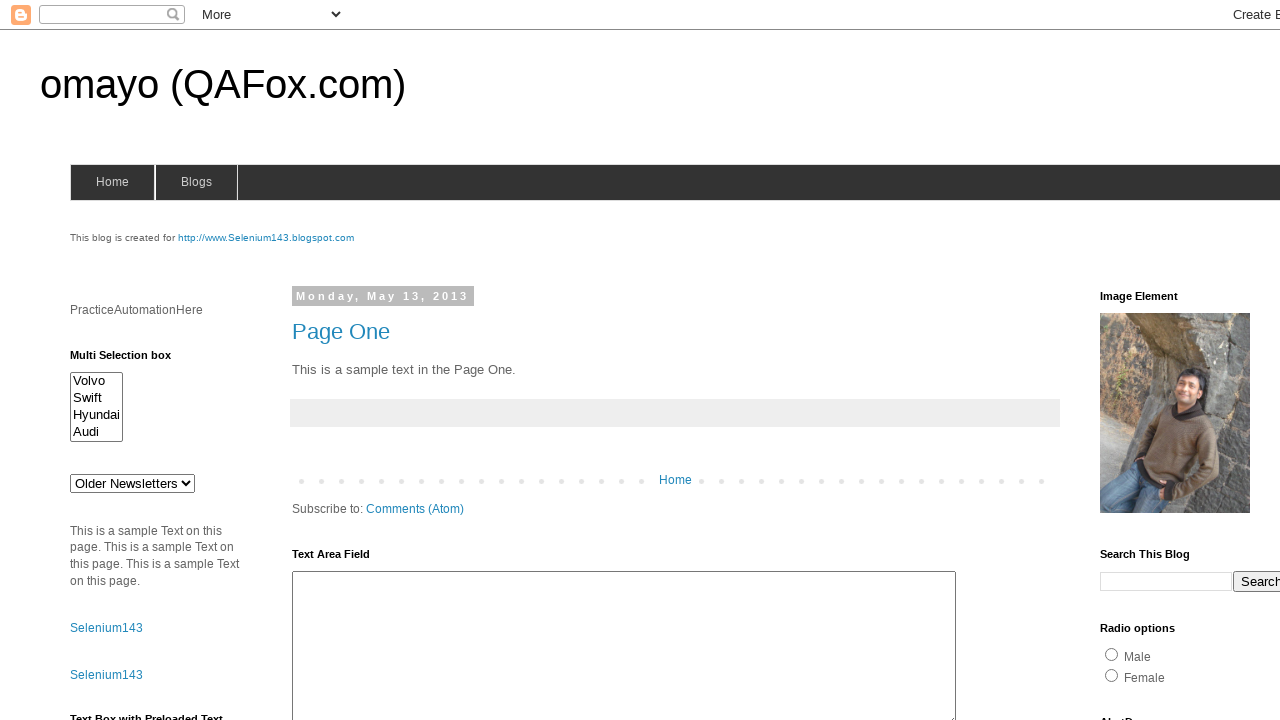

Located popup link element with text 'Open a popup window'
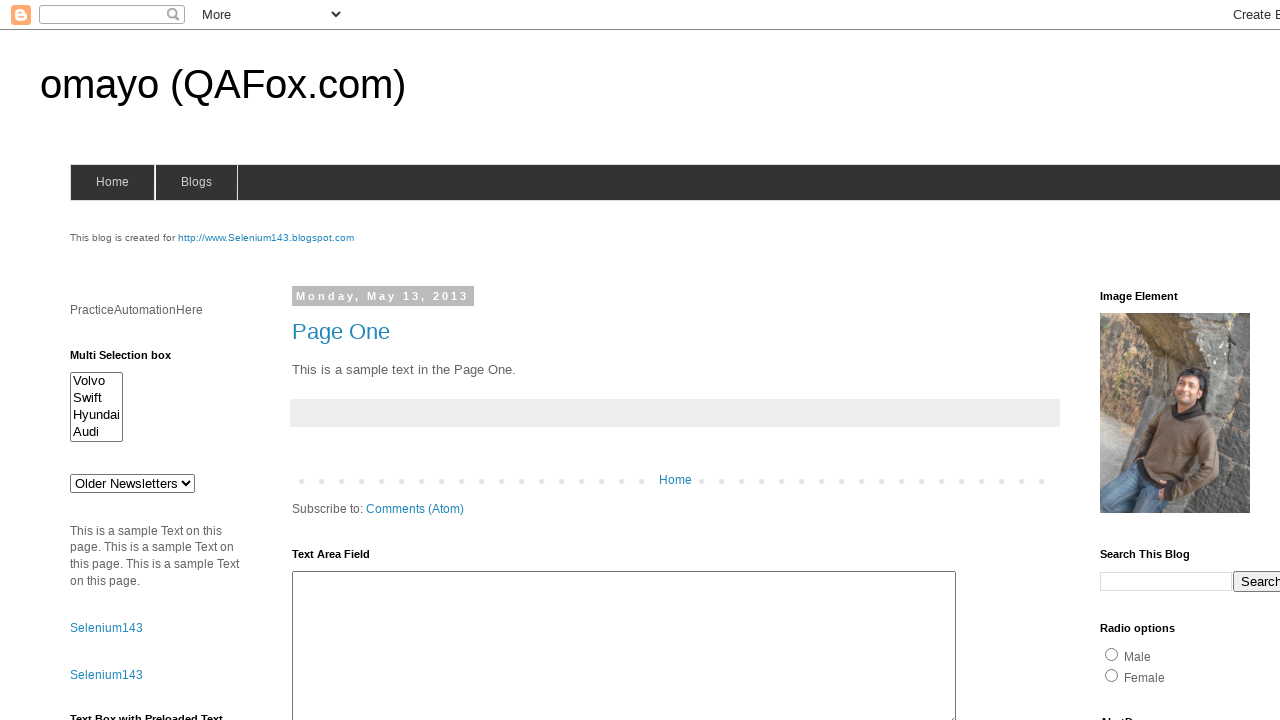

Scrolled popup link into view
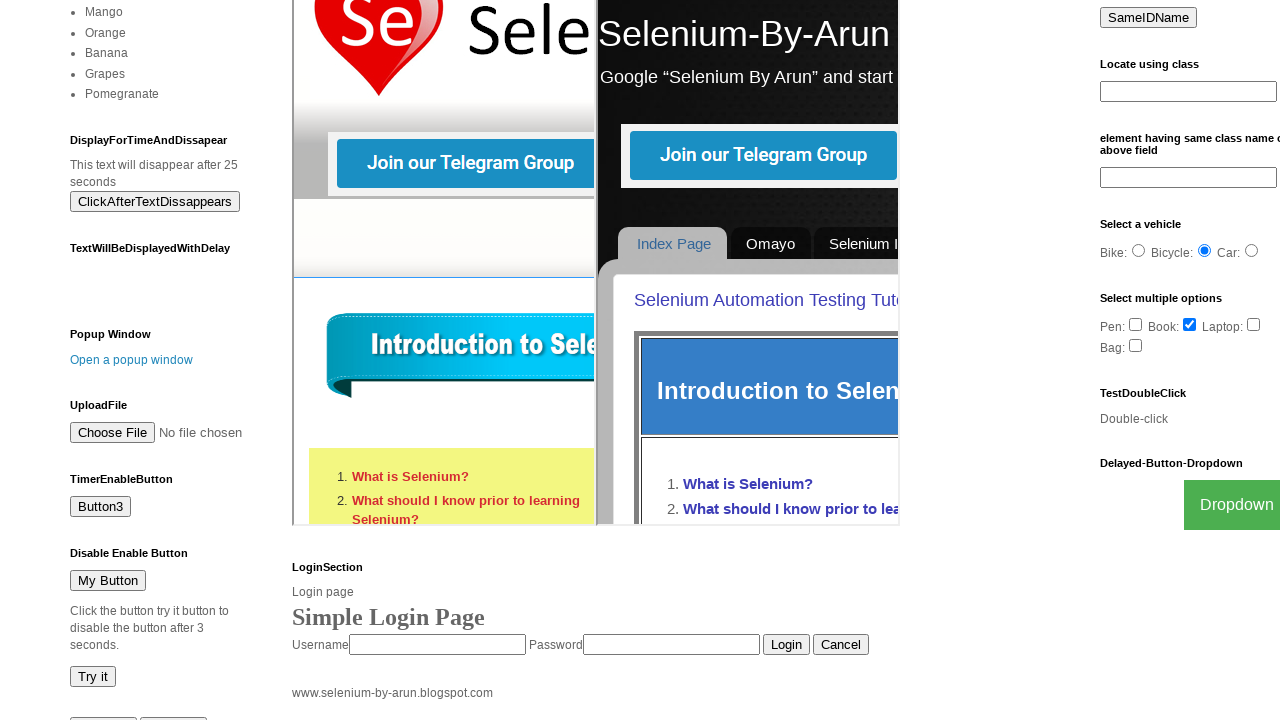

Clicked popup link to open new window at (132, 360) on text=Open a popup window
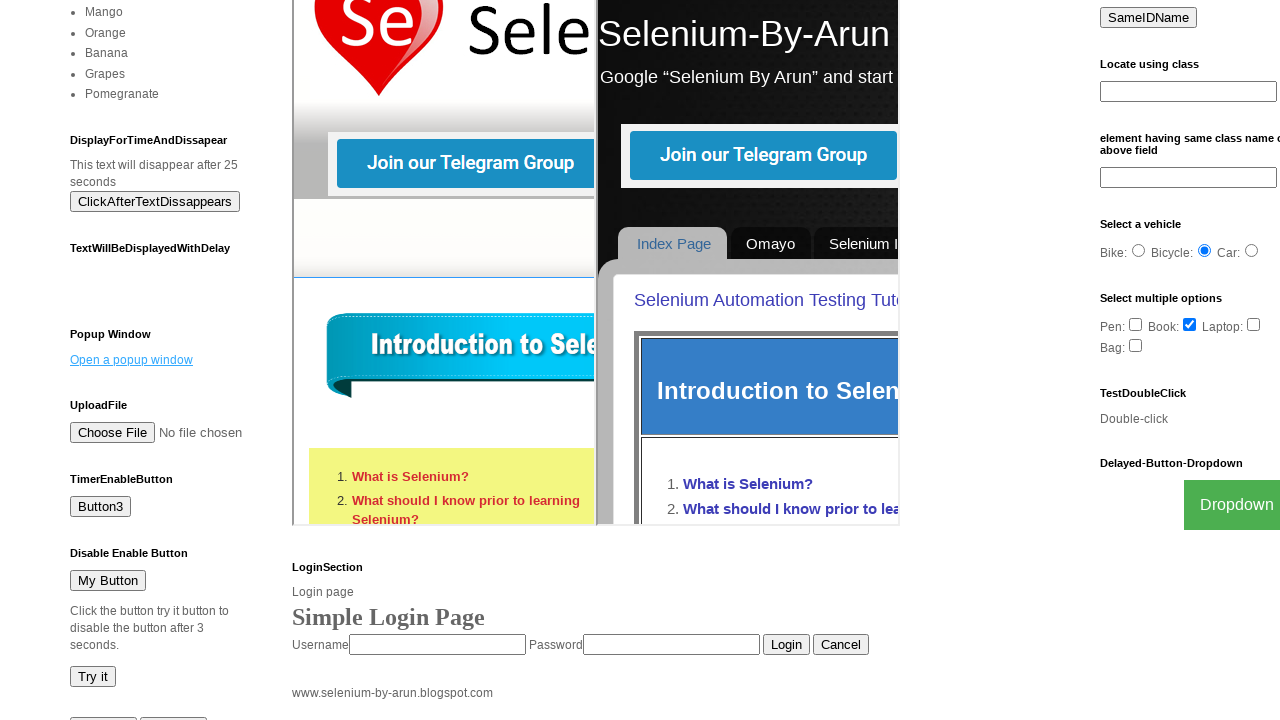

Popup window opened and captured
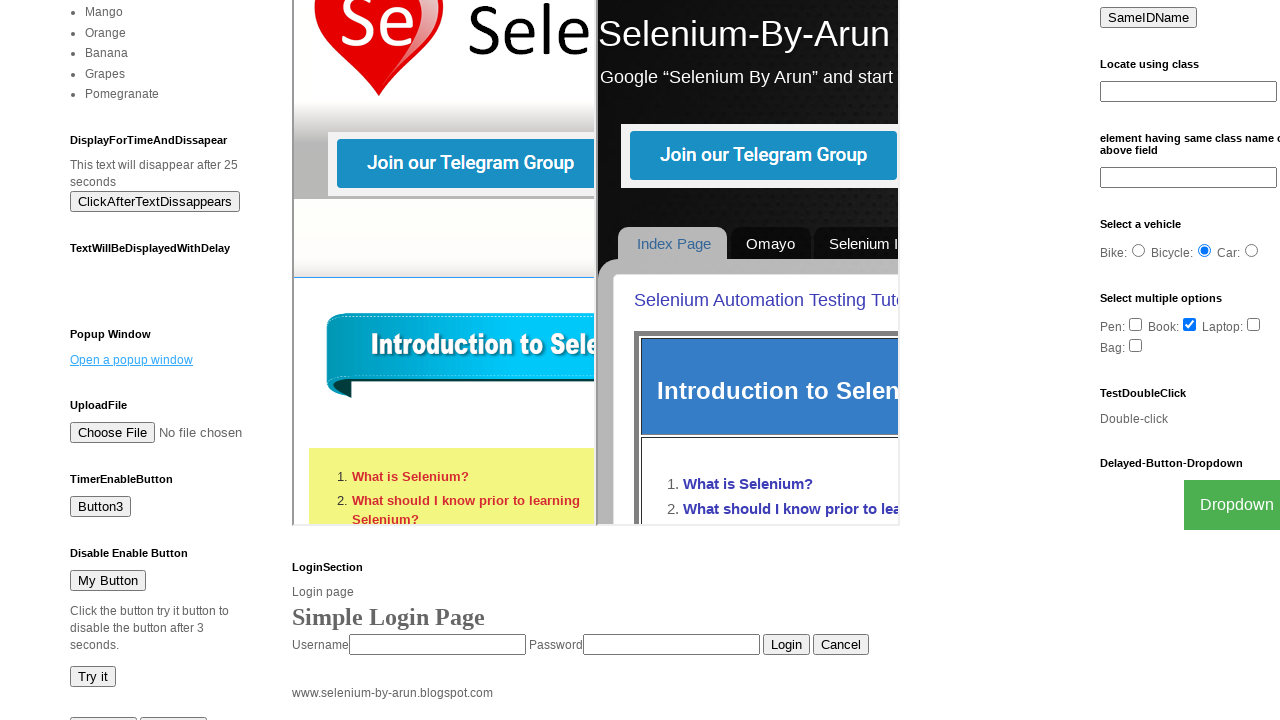

Popup window finished loading
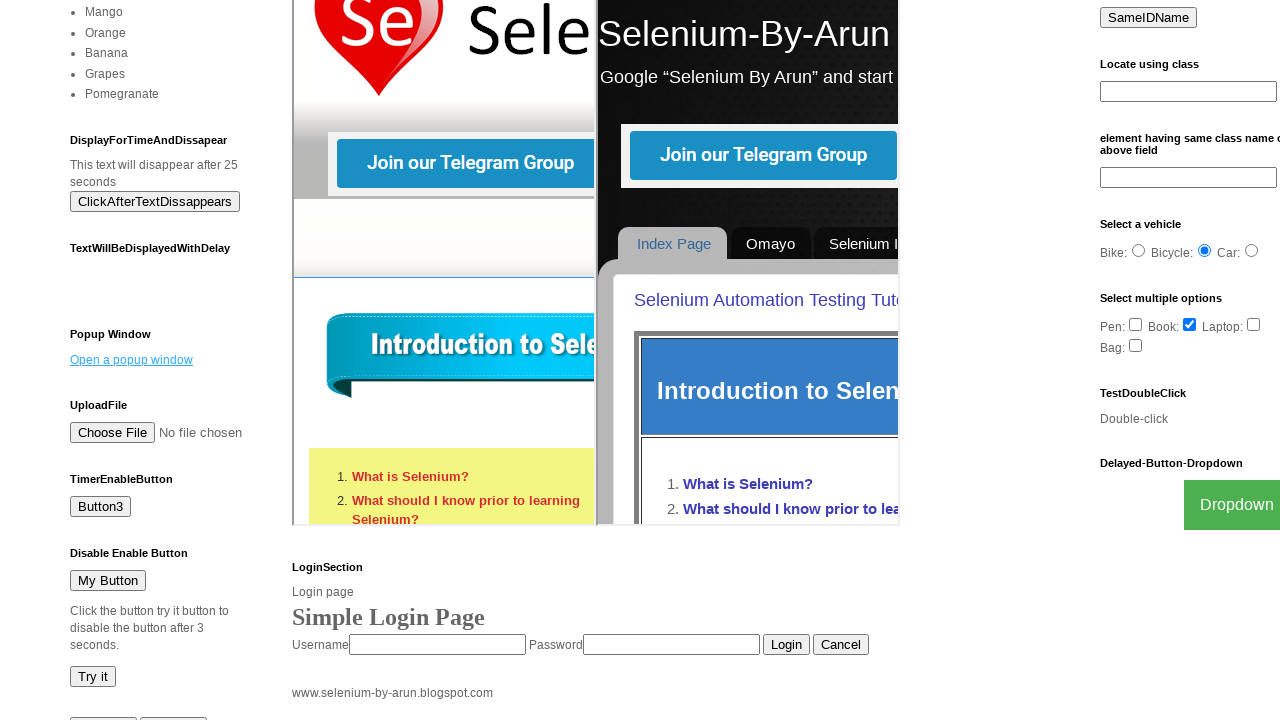

Closed popup window
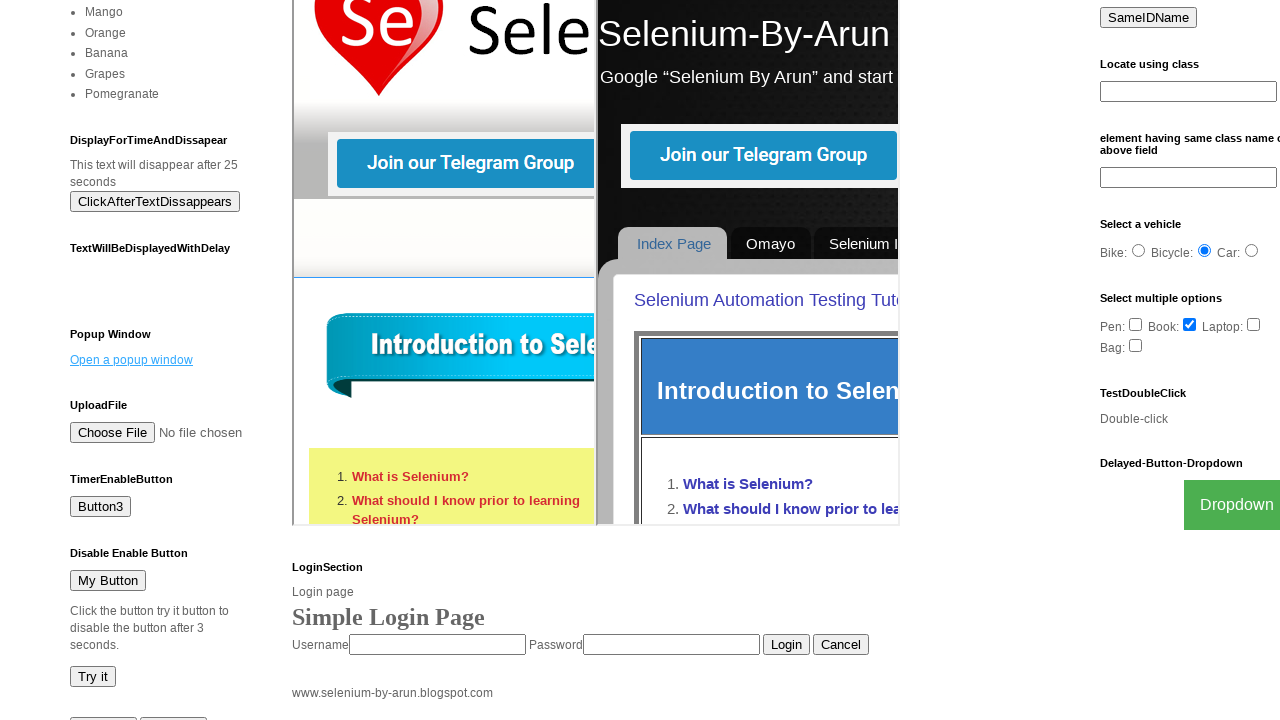

Main window remains open after closing popup
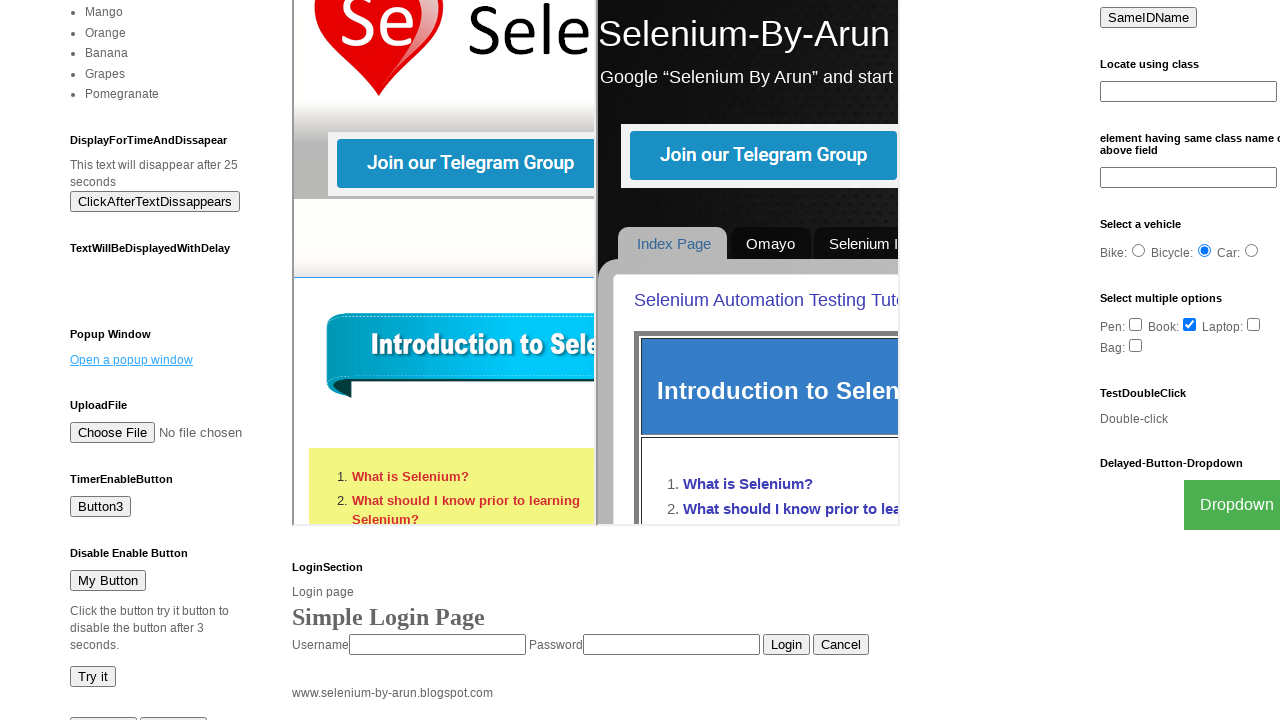

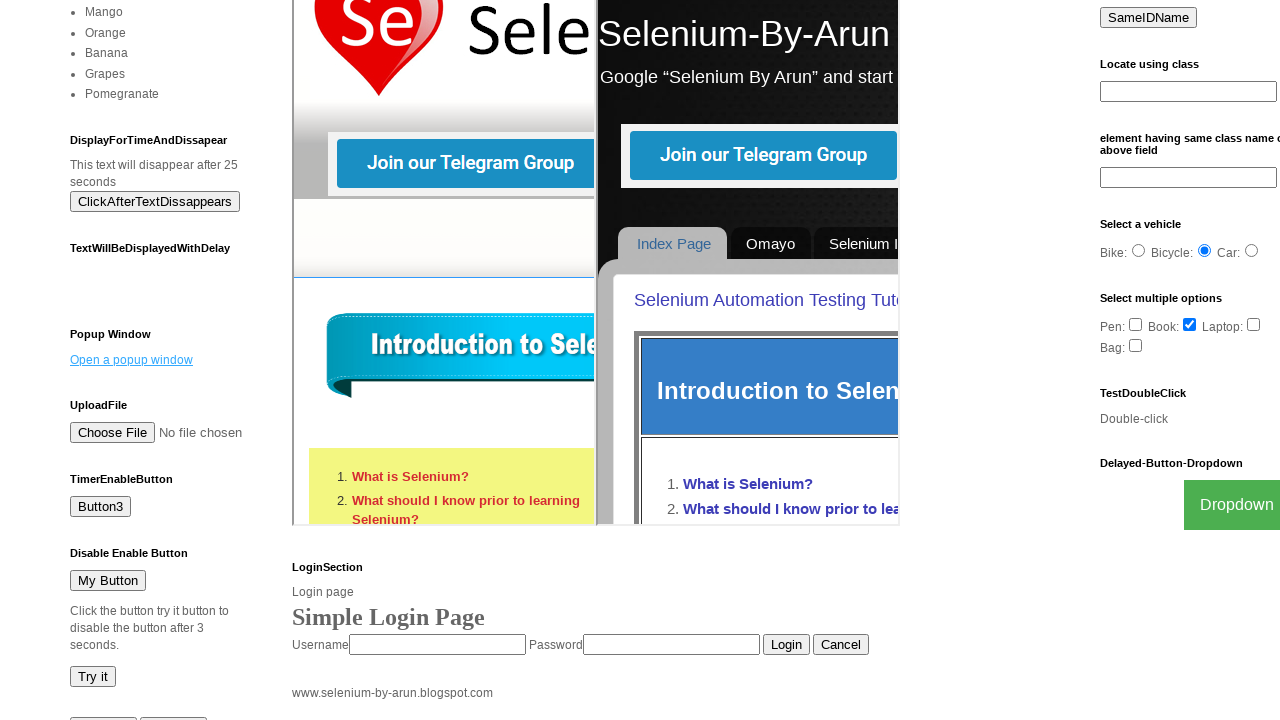